Tests radio button interaction on a course automation page by clicking a Windows radio button and sending keyboard navigation keys (DOWN, TAB, PAGE_DOWN)

Starting URL: https://cursoautomacao.netlify.app/

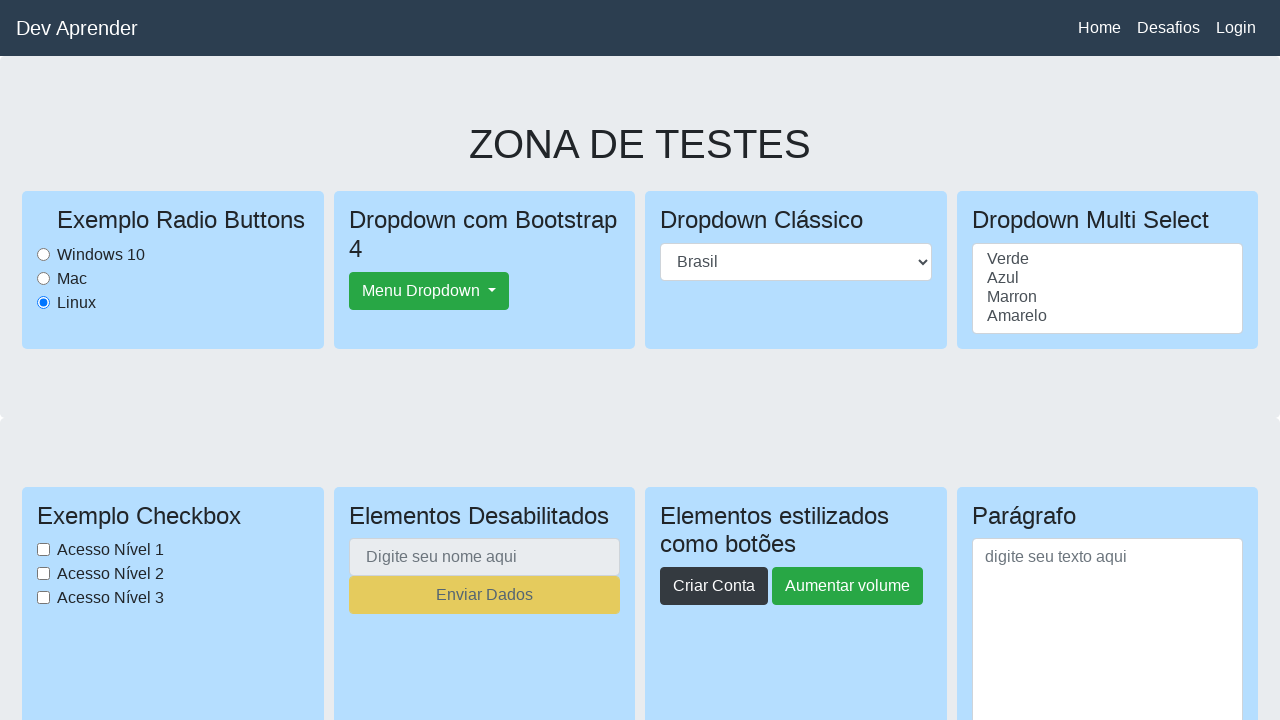

Clicked the Windows radio button at (44, 254) on #WindowsRadioButton
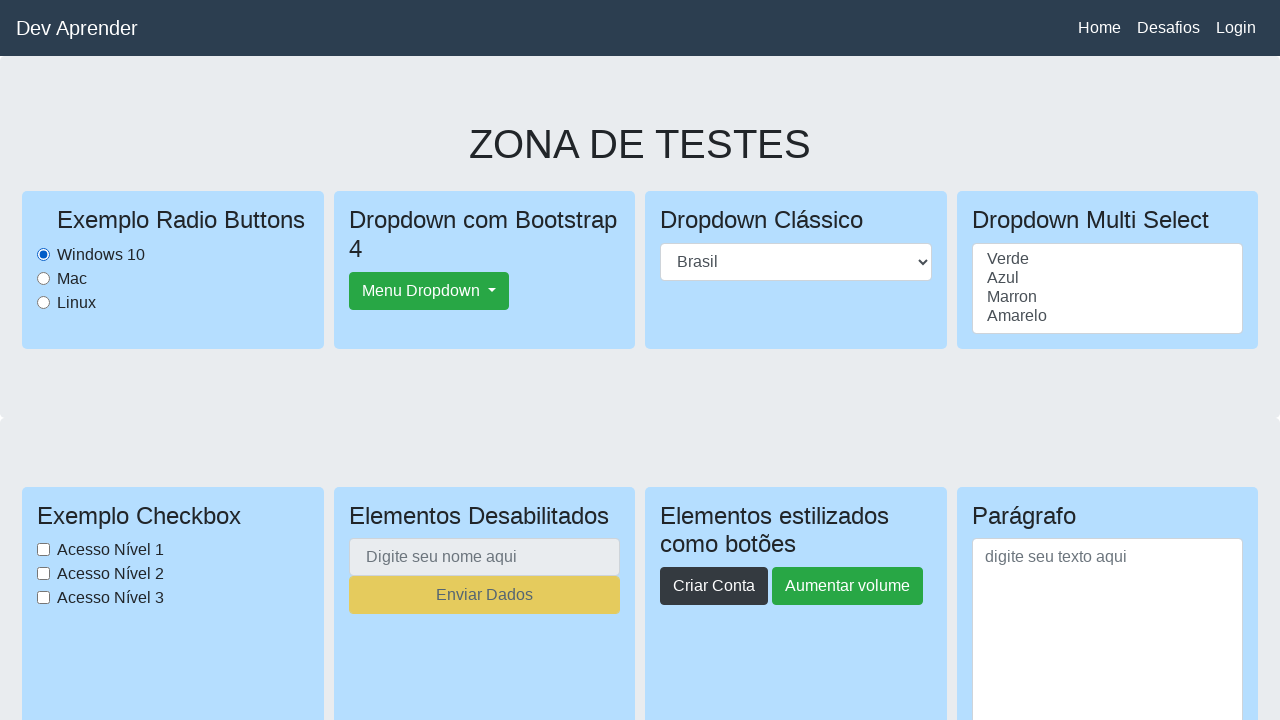

Pressed ArrowDown key on Windows radio button on #WindowsRadioButton
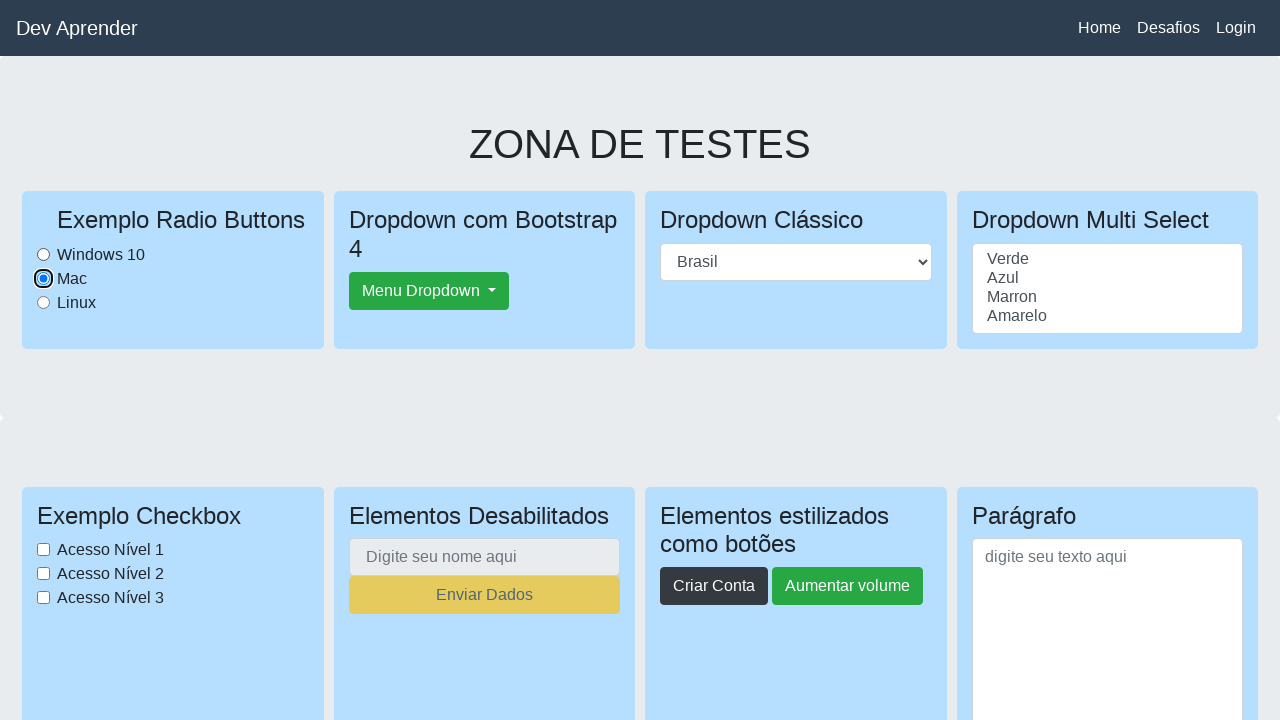

Pressed Tab key on Windows radio button on #WindowsRadioButton
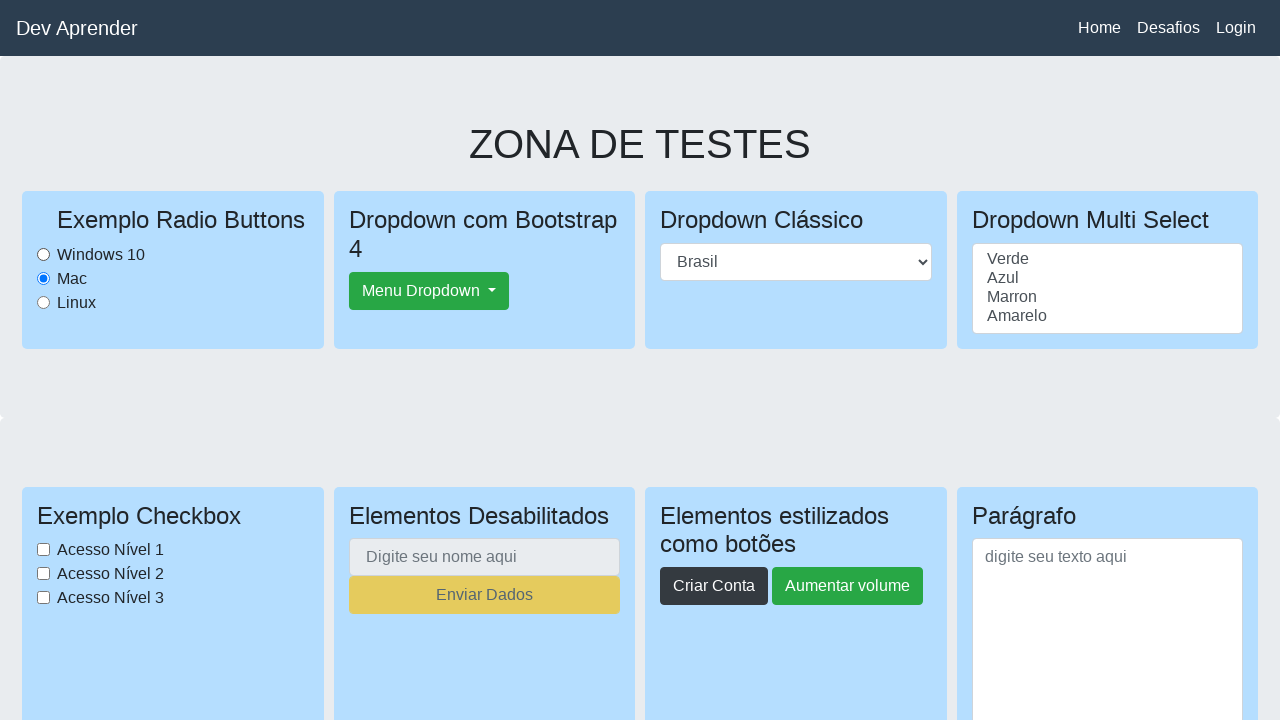

Pressed PageDown key on Windows radio button on #WindowsRadioButton
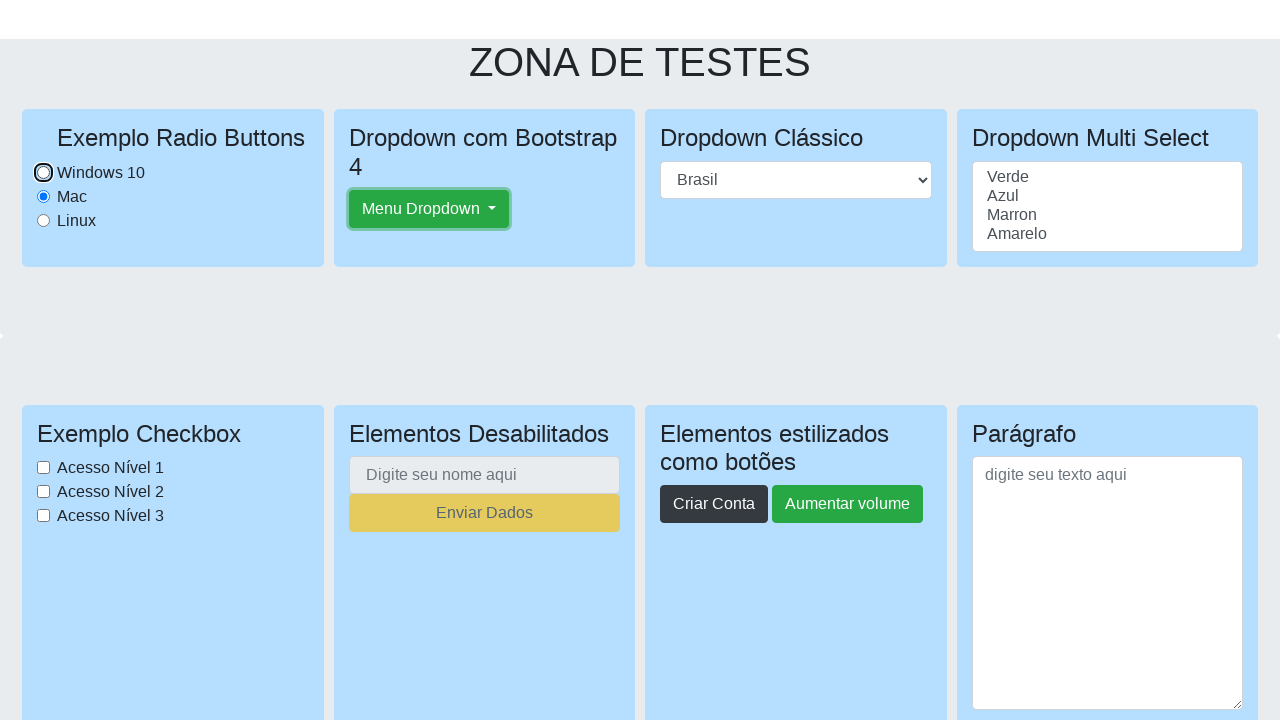

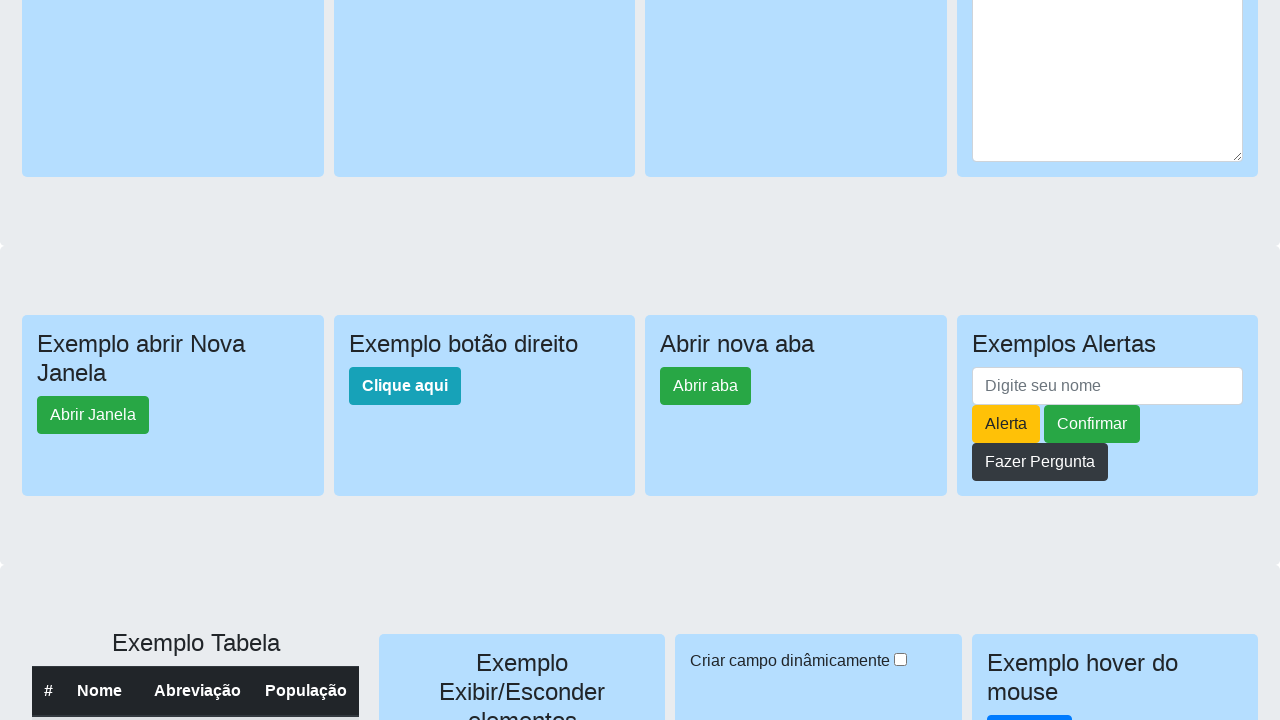